Tests dropdown select functionality by selecting an option by value and verifying the selected text

Starting URL: https://www.selenium.dev/selenium/web/web-form.html

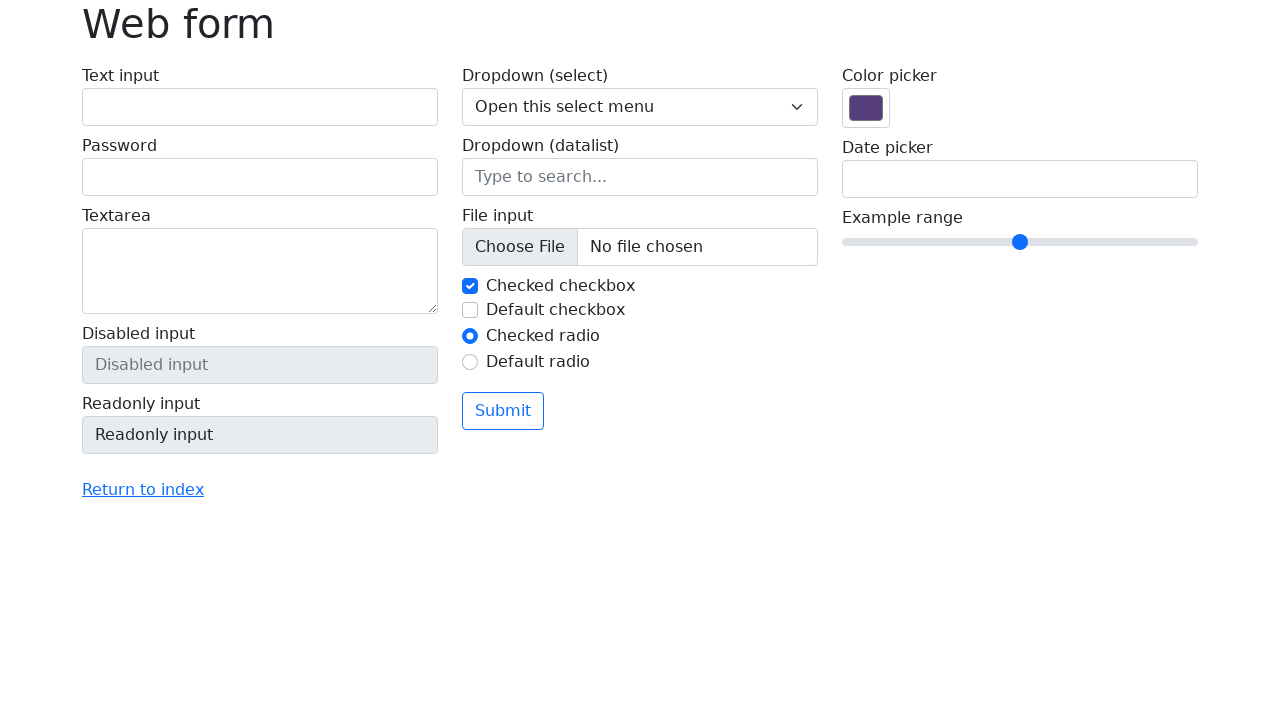

Selected option with value '1' from dropdown on select[name='my-select']
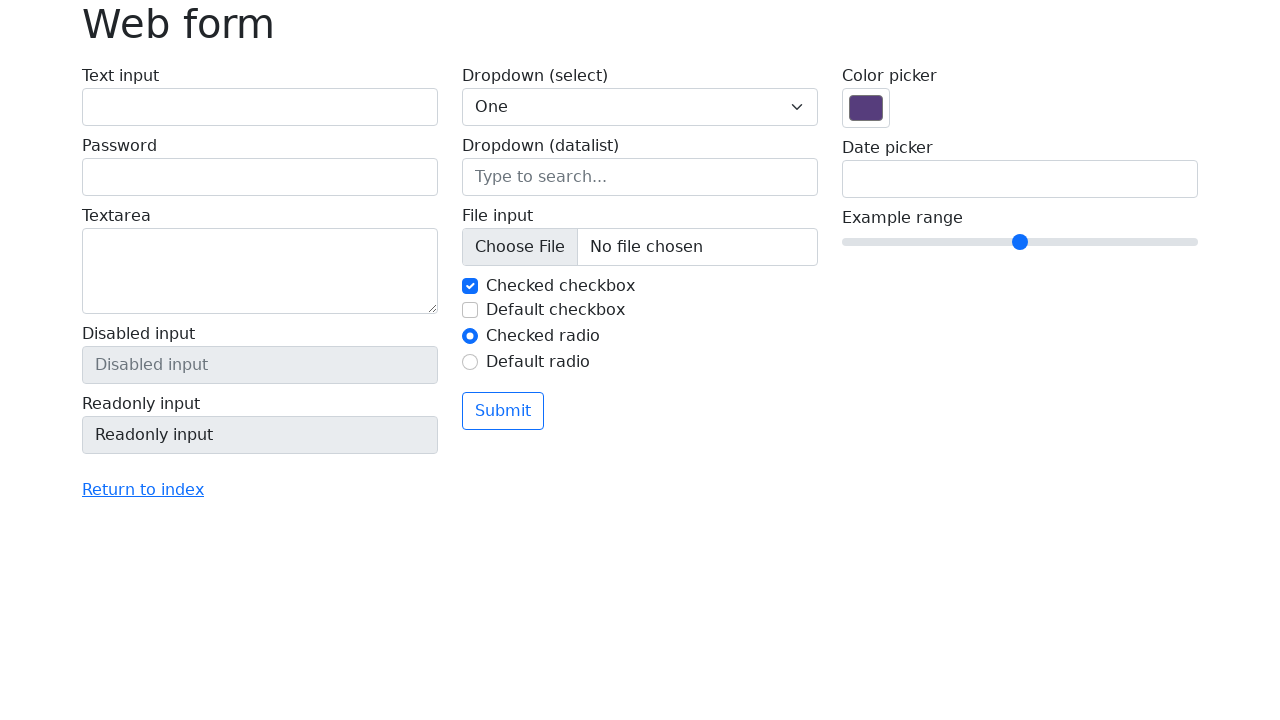

Located the checked option in the dropdown
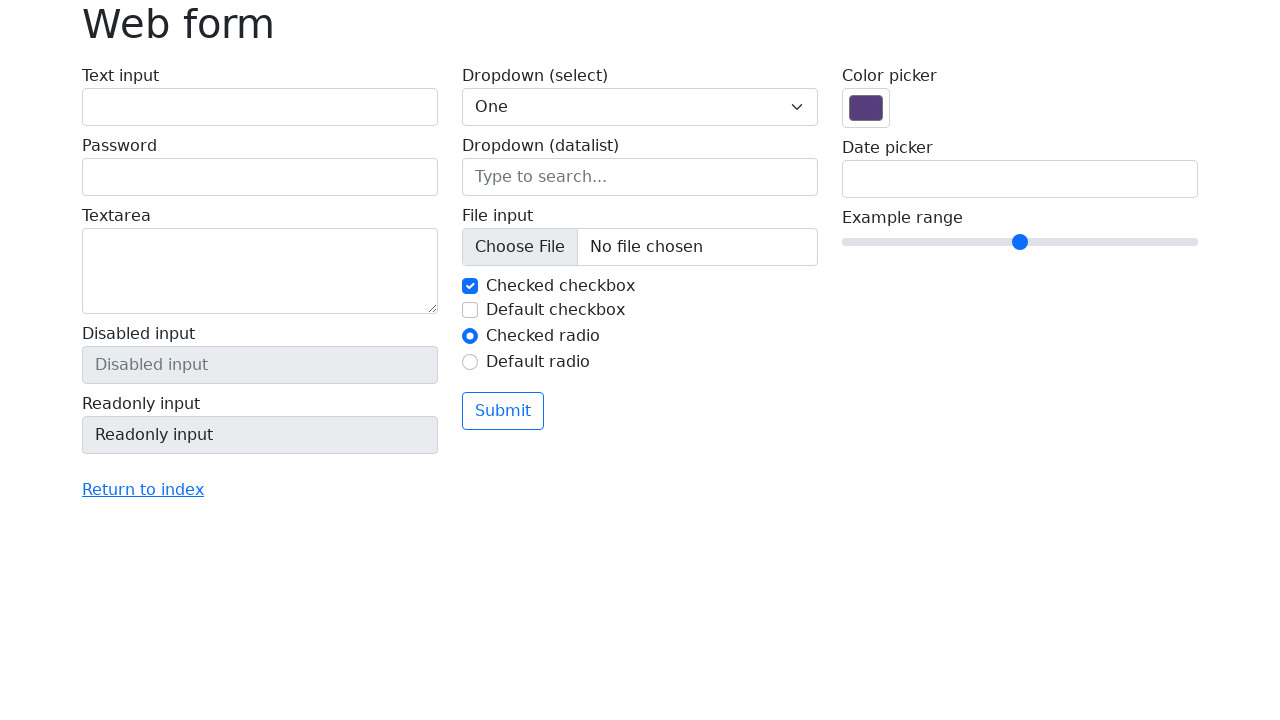

Verified selected option text is 'One'
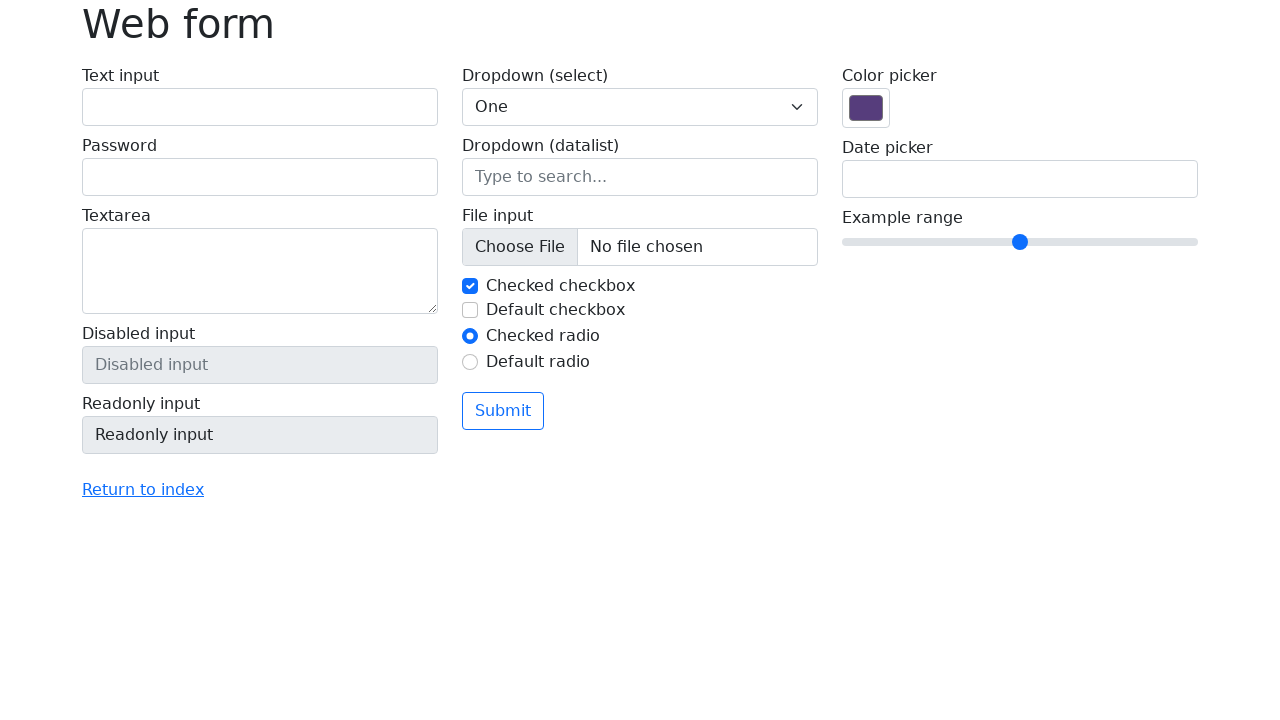

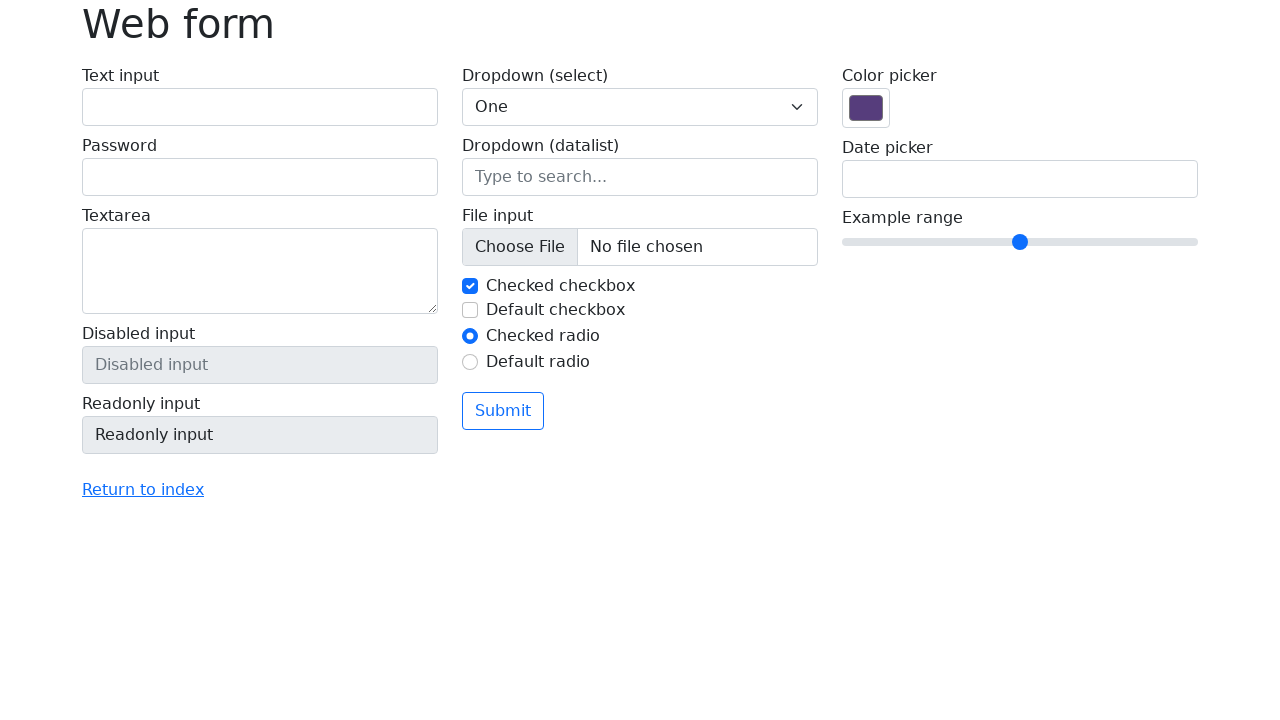